Tests opting out of A/B tests by visiting the page first, then adding an opt-out cookie and refreshing to verify the page changes from A/B test variant to non-A/B test version.

Starting URL: http://the-internet.herokuapp.com/abtest

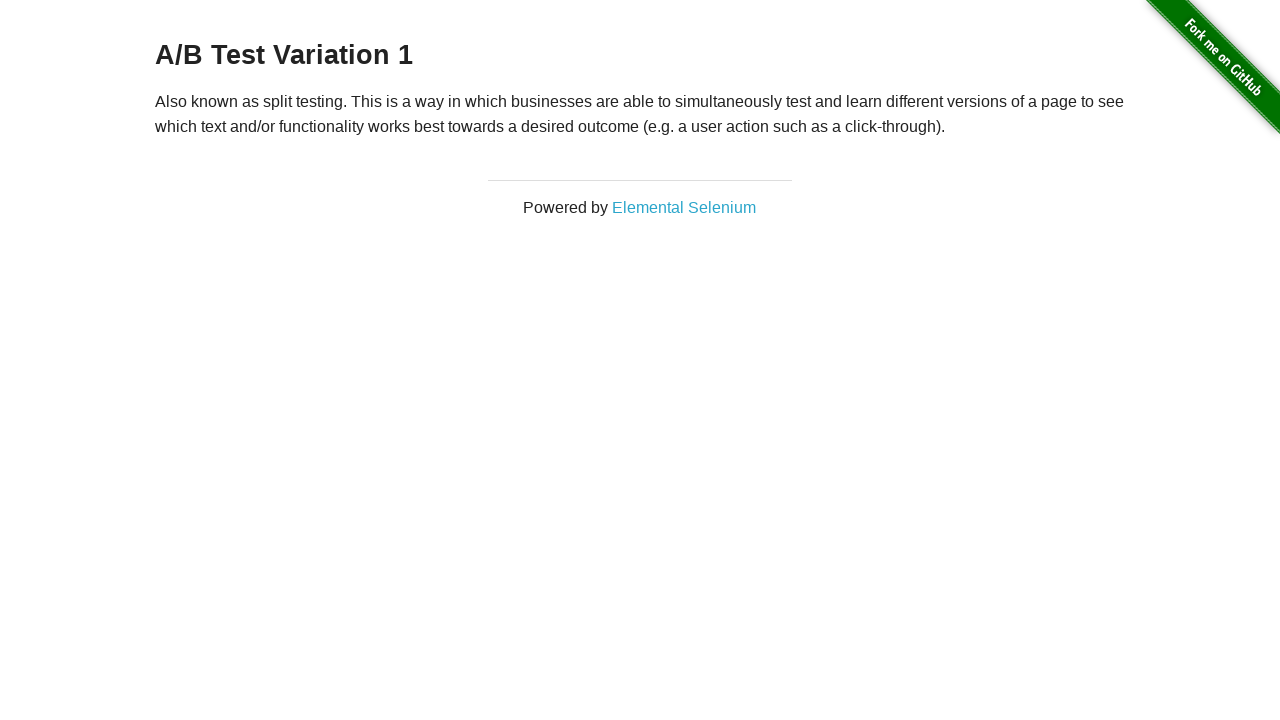

Waited for heading element to be visible
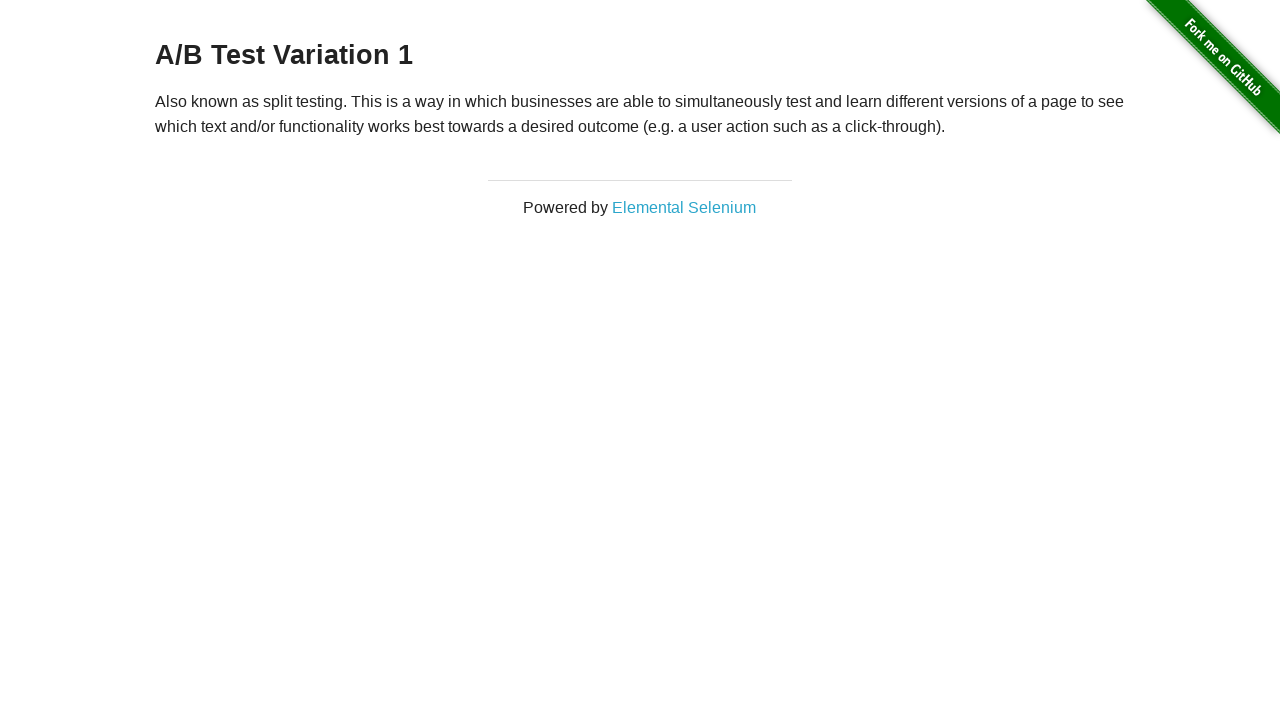

Verified heading starts with 'A/B Test' - confirmed in A/B test variant
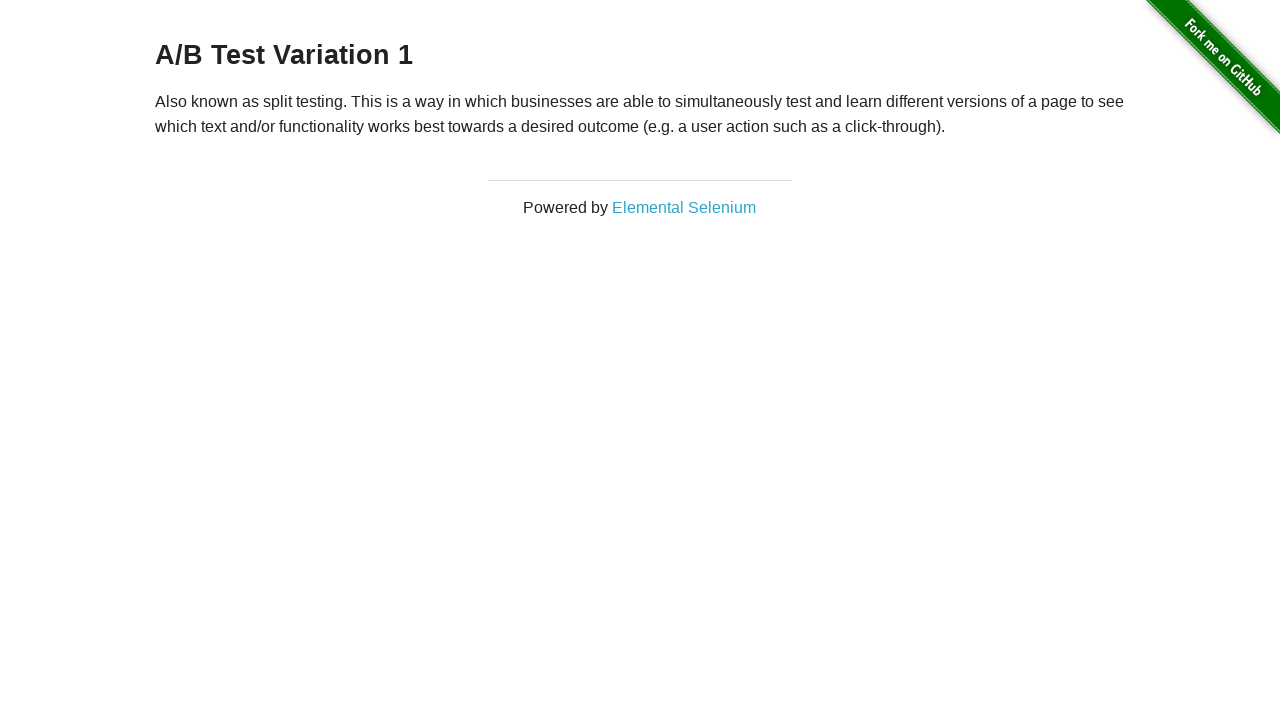

Added optimizelyOptOut cookie to opt out of A/B tests
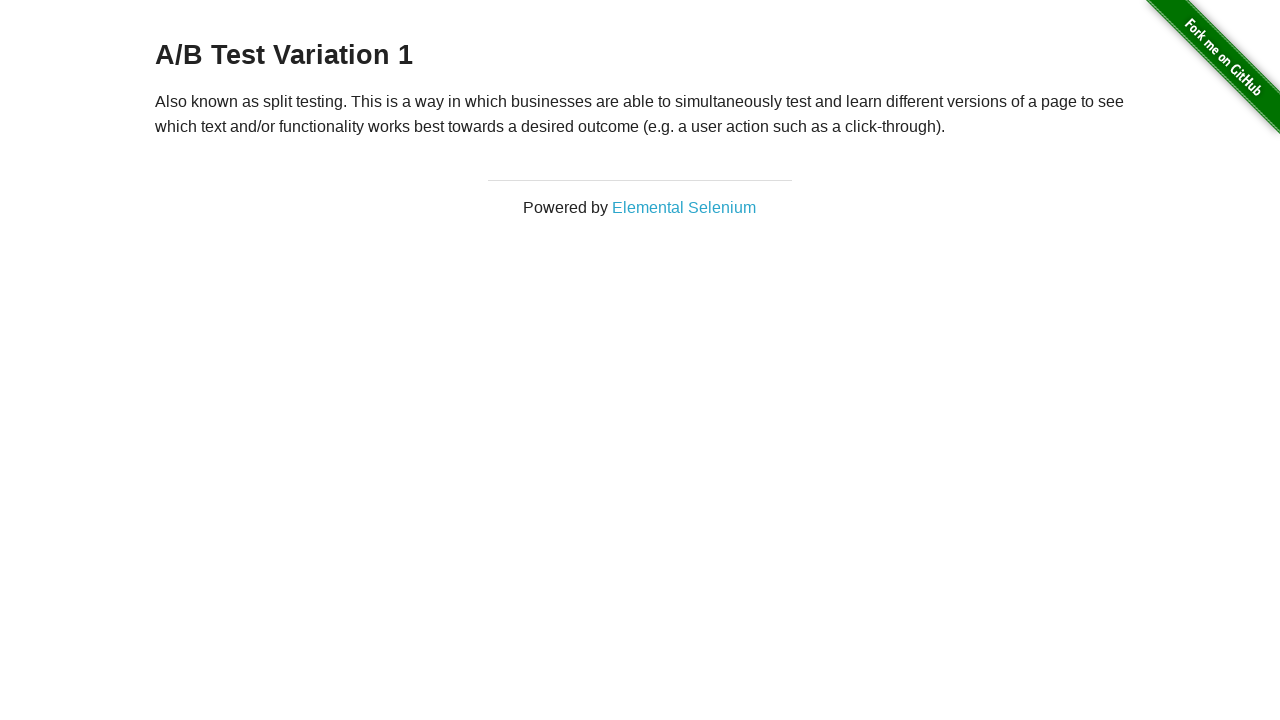

Reloaded page after adding opt-out cookie
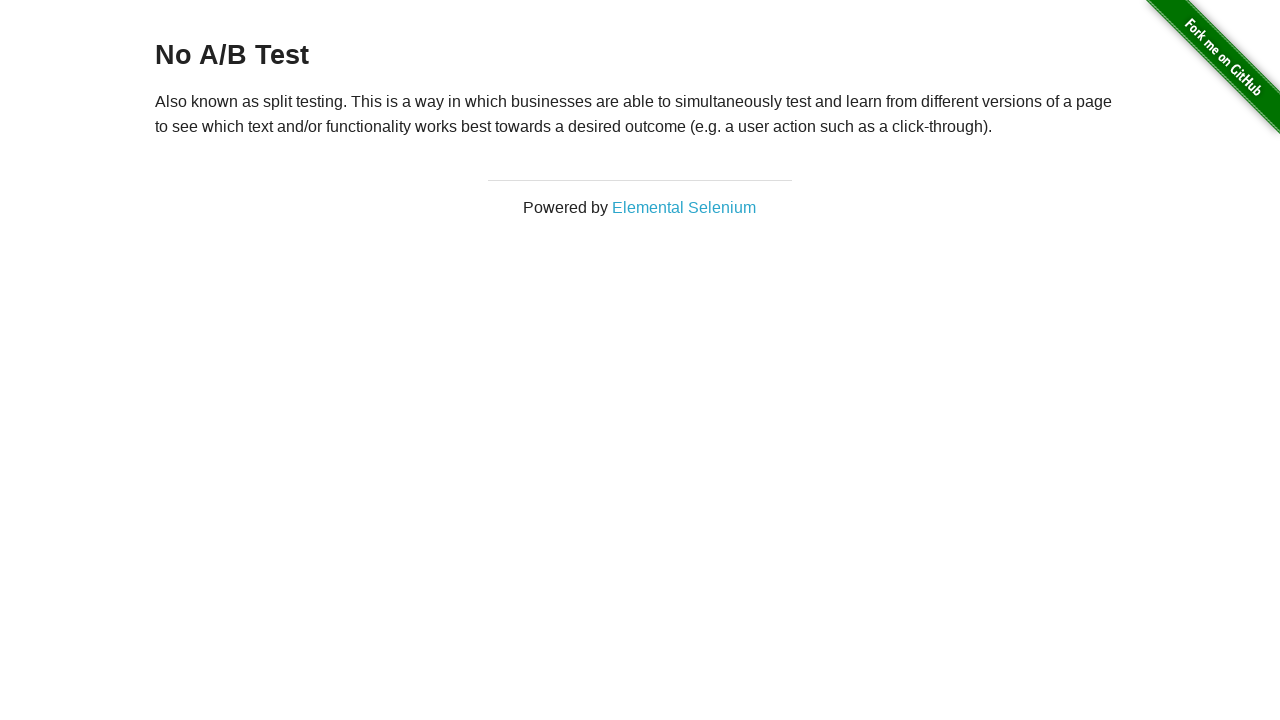

Waited for heading element after page reload
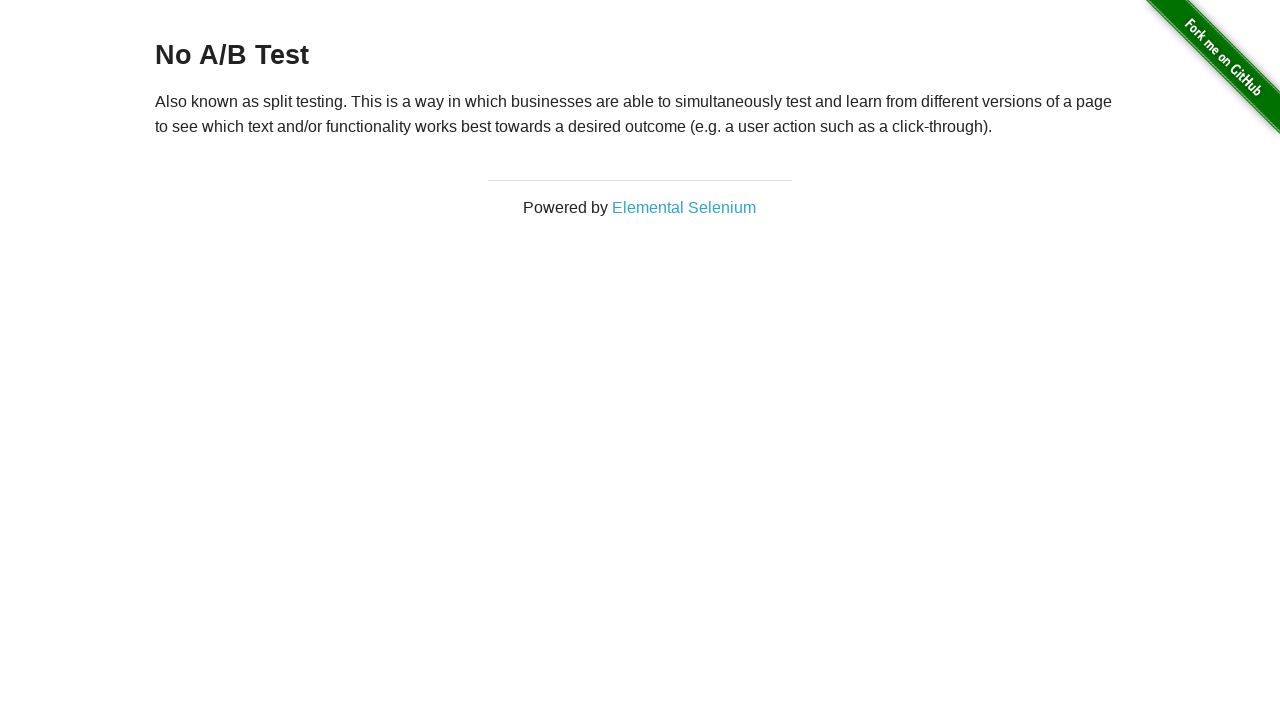

Verified heading starts with 'No A/B Test' - confirmed opted out of A/B test
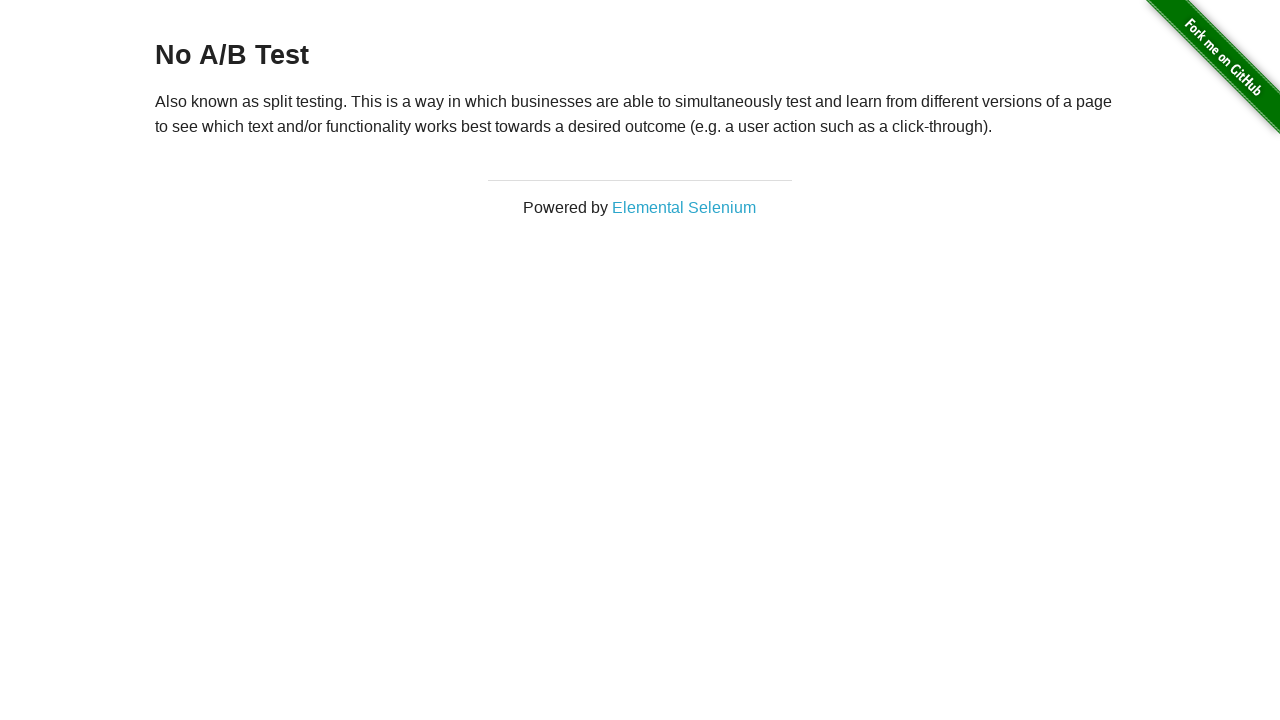

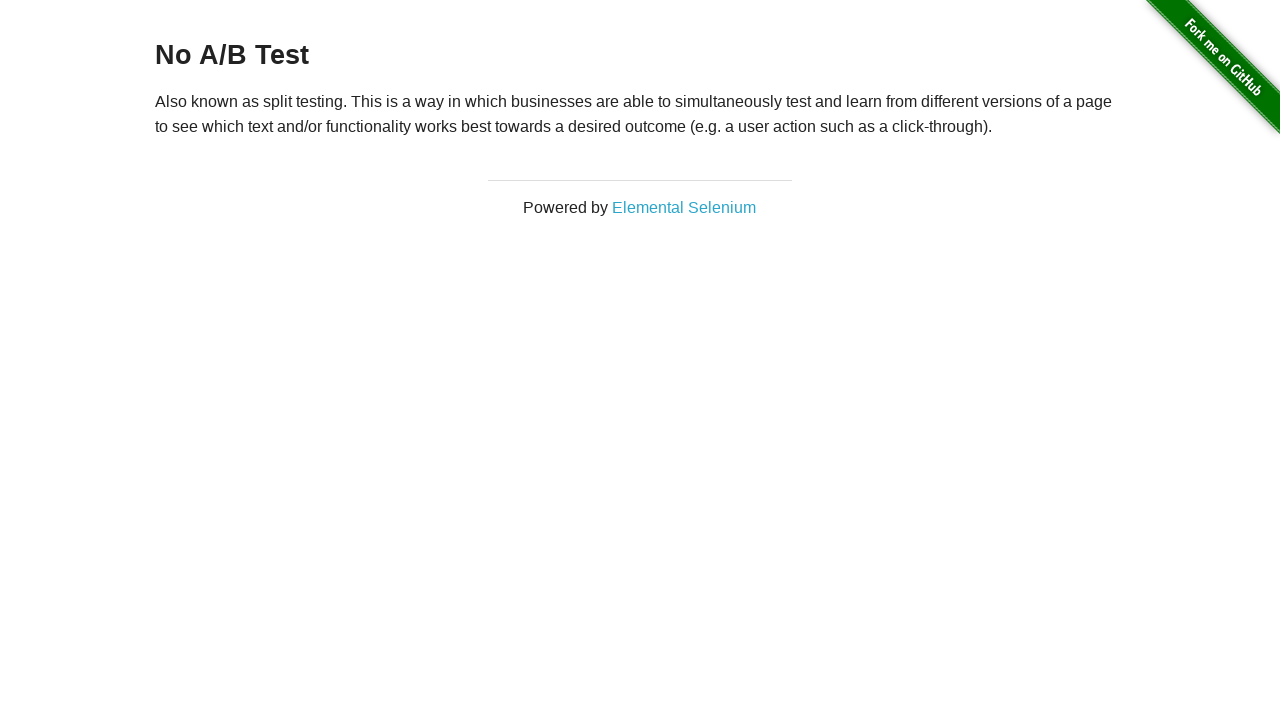